Tests navigation to the Contacts page on OTUS website and verifies the contact information and page title are correct

Starting URL: https://otus.ru/

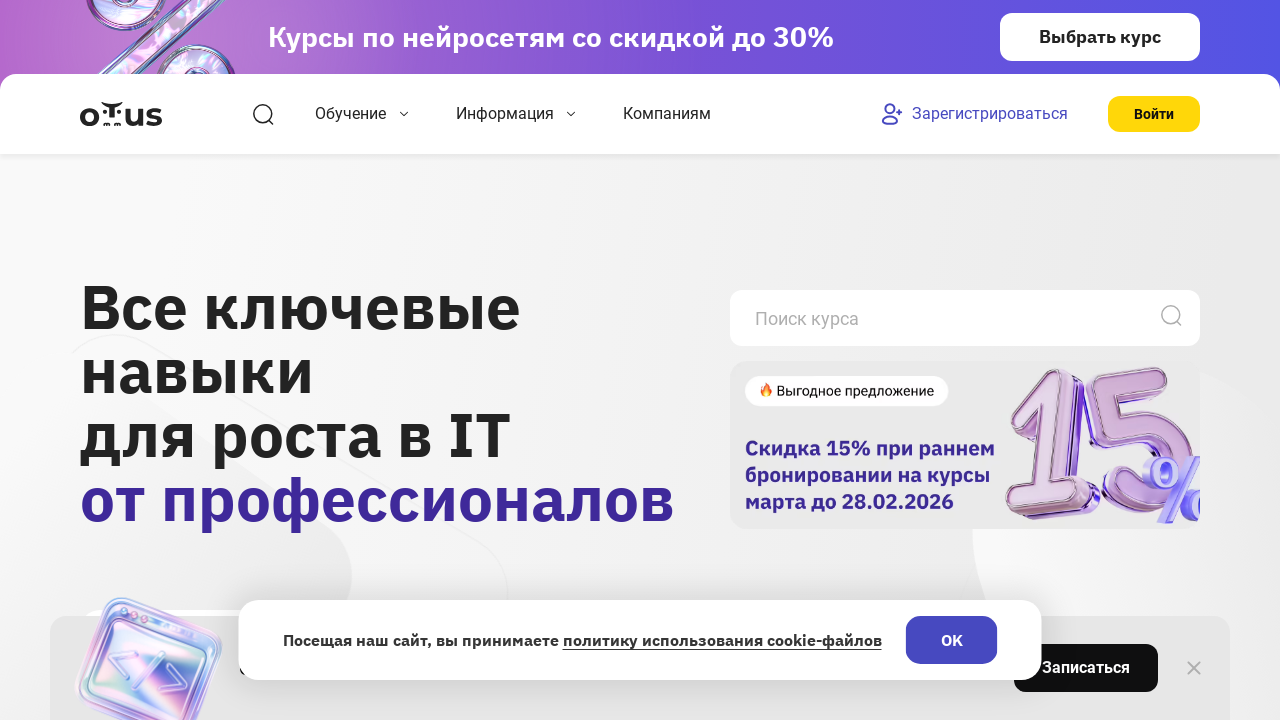

Set viewport size to 1920x1080
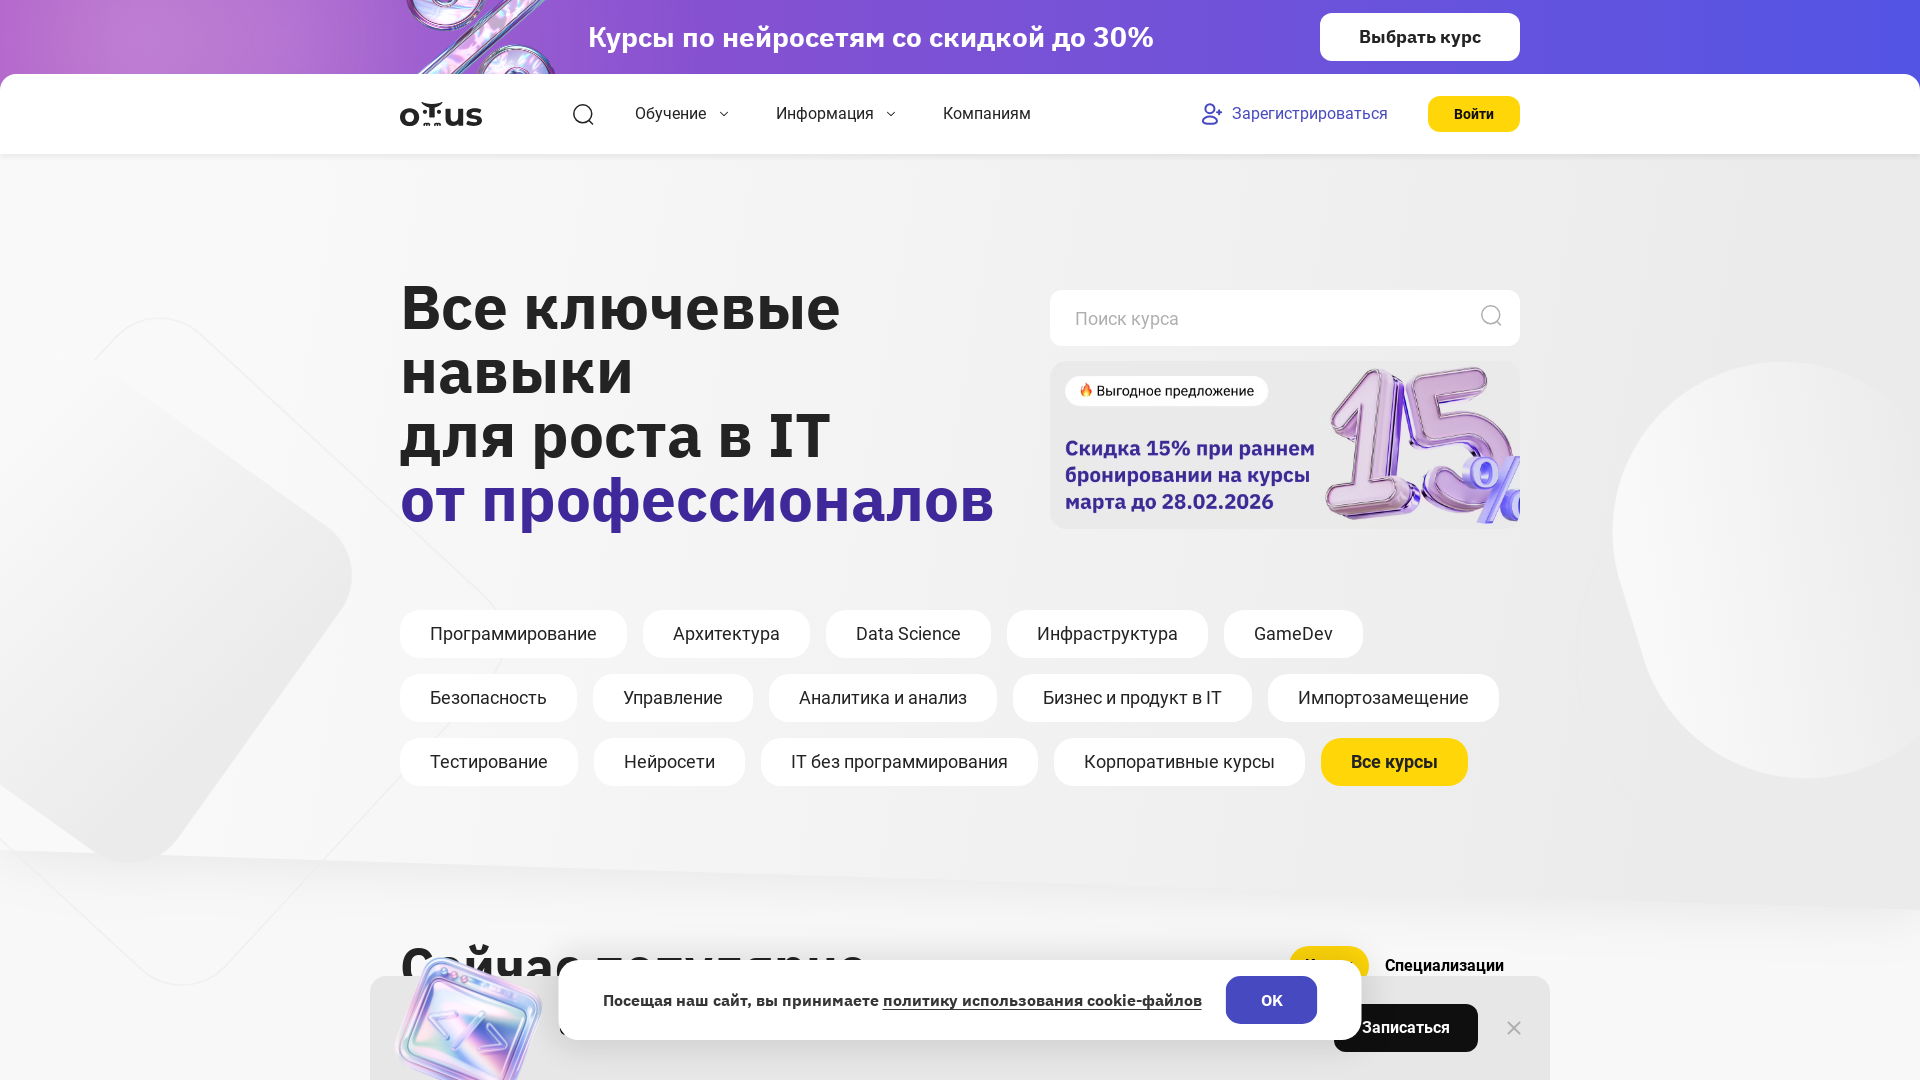

Clicked on Contacts link at (437, 540) on xpath=//*[contains(text(), 'Контакты')]
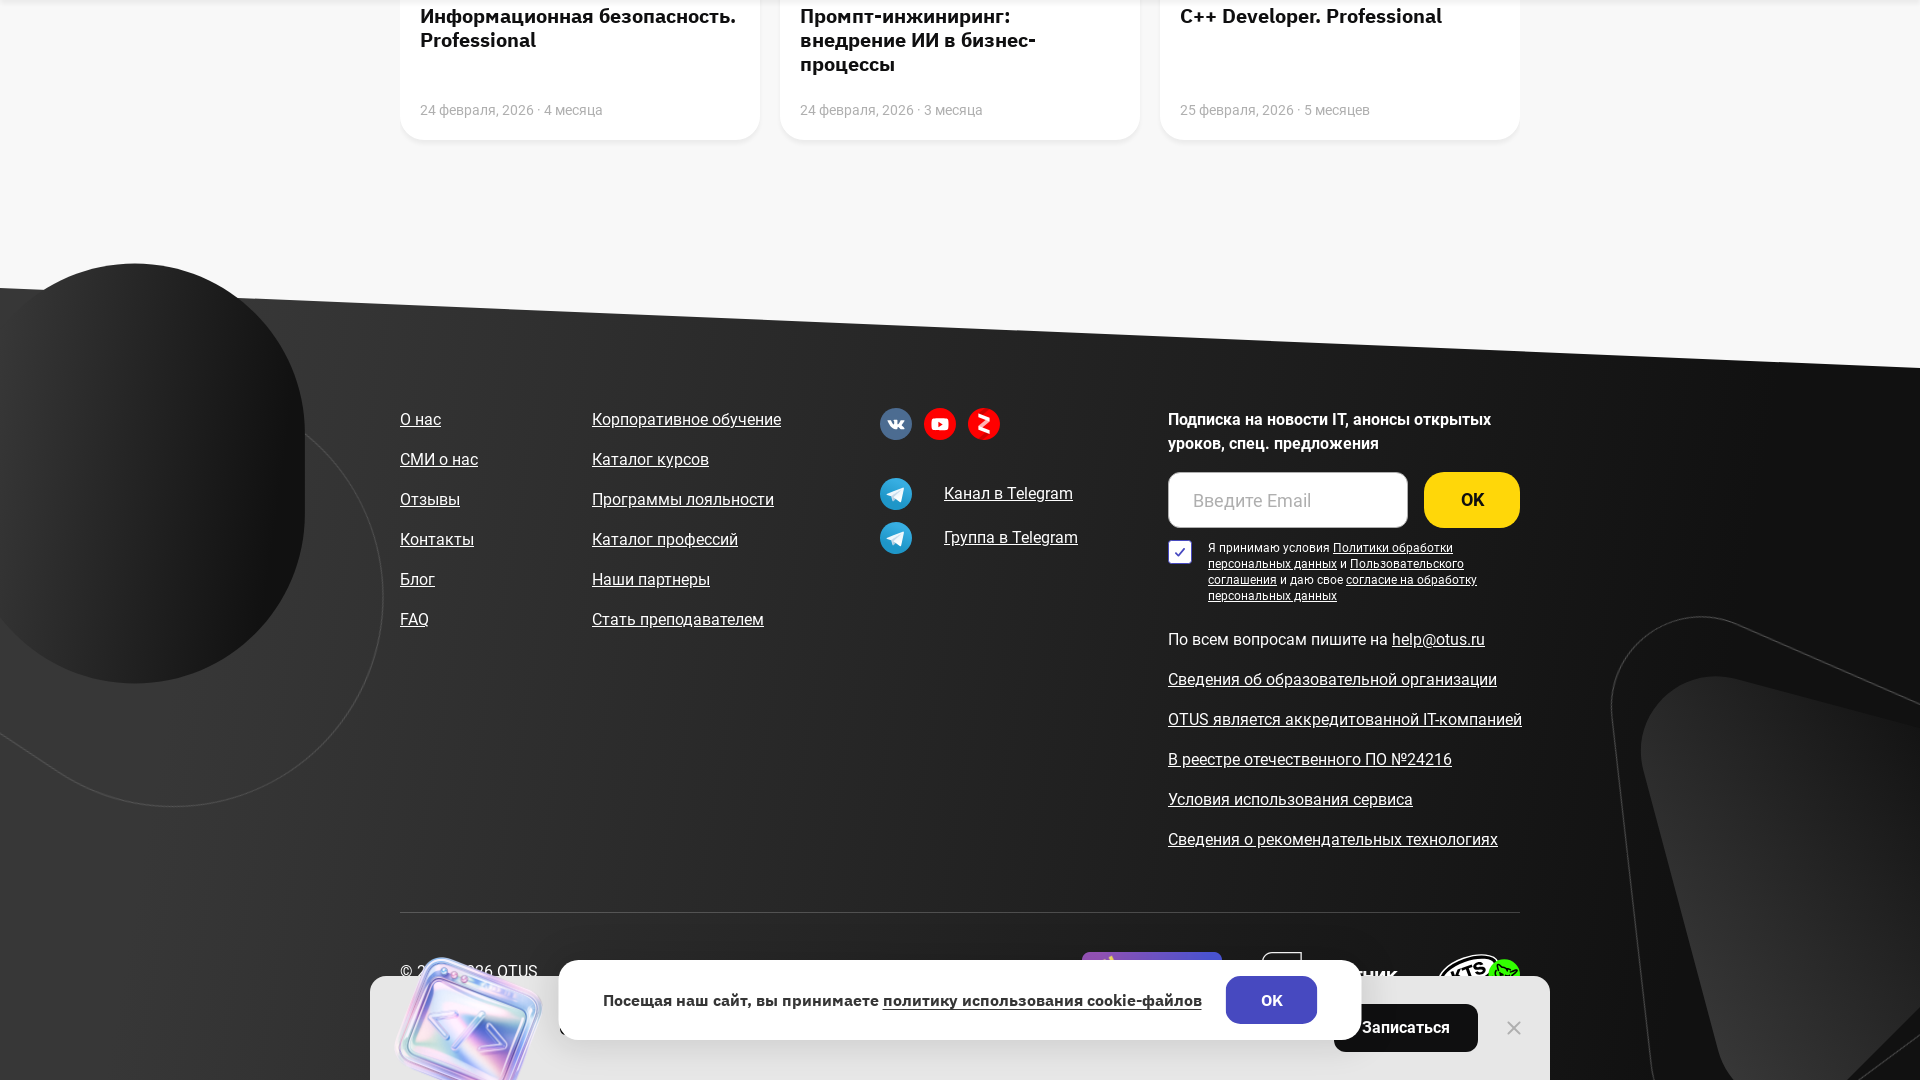

Contacts page loaded - main container found
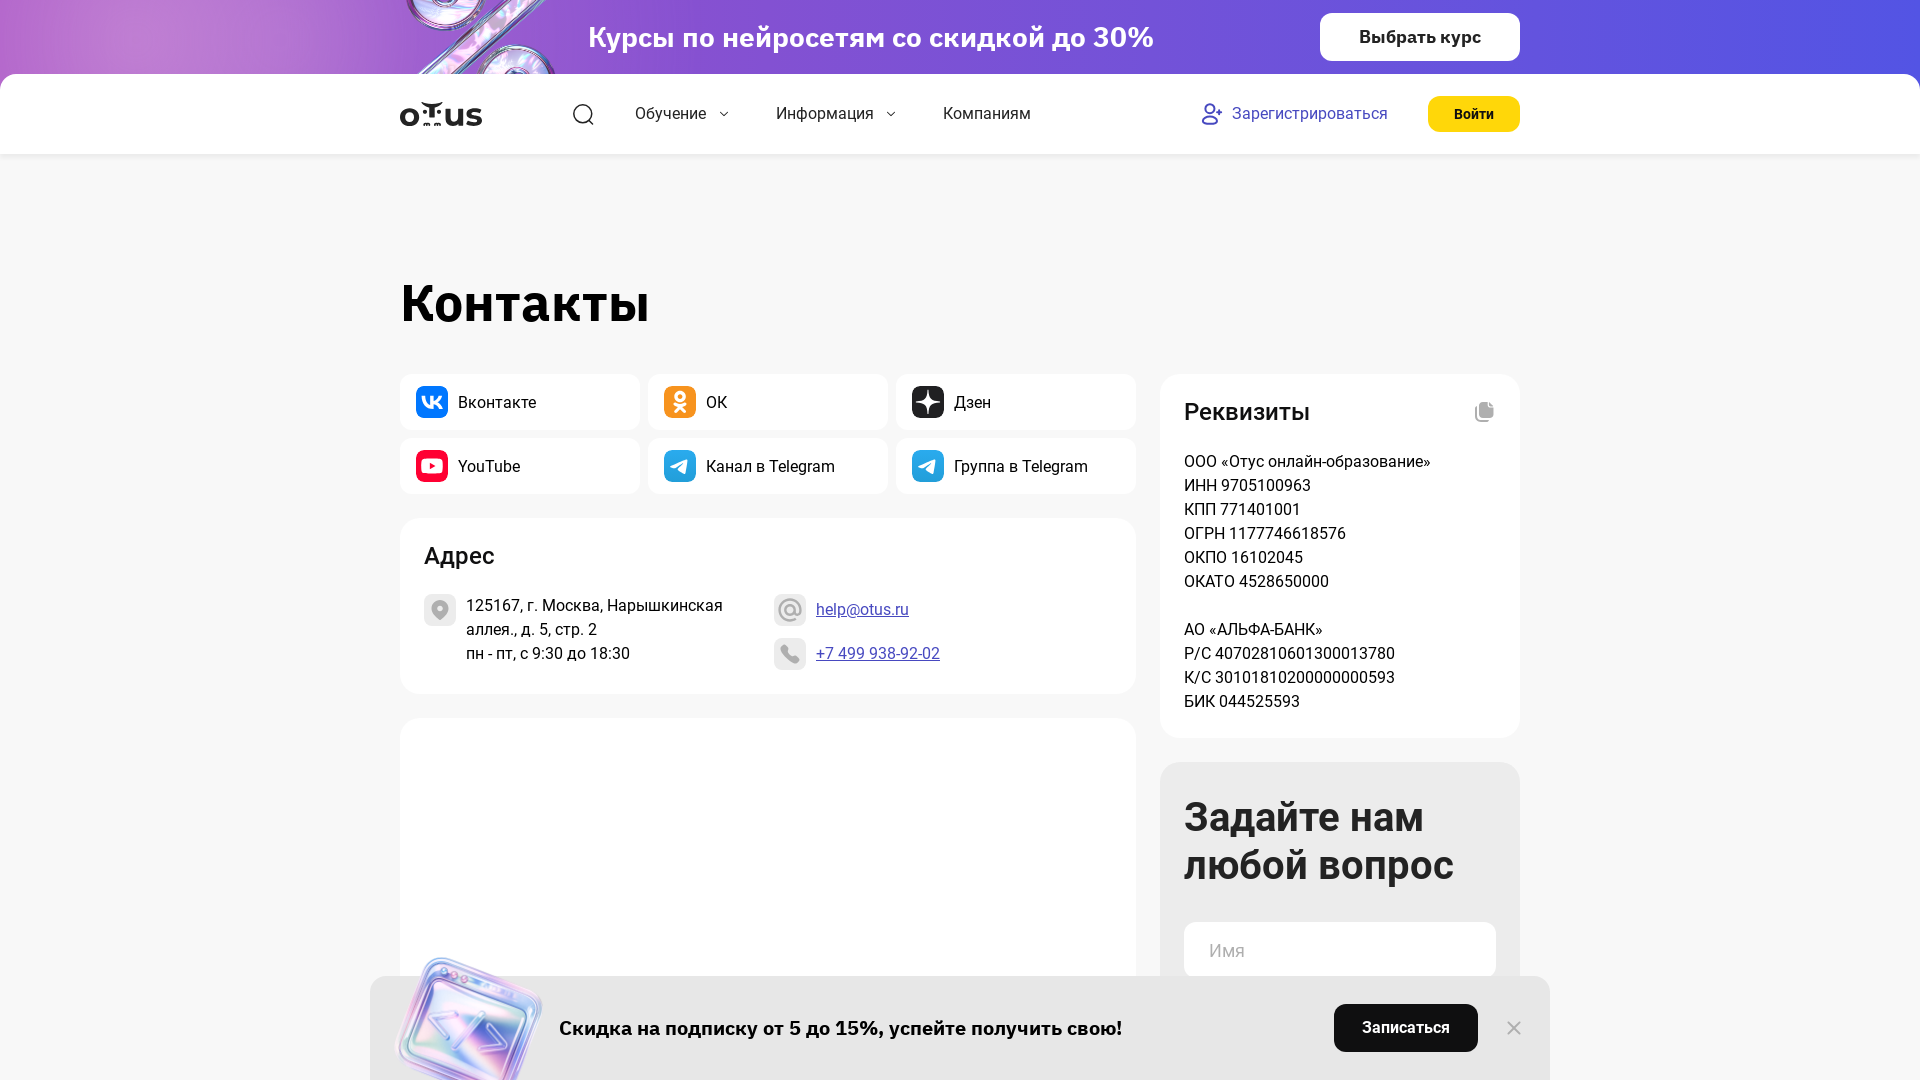

Verified page title is 'Контакты | OTUS'
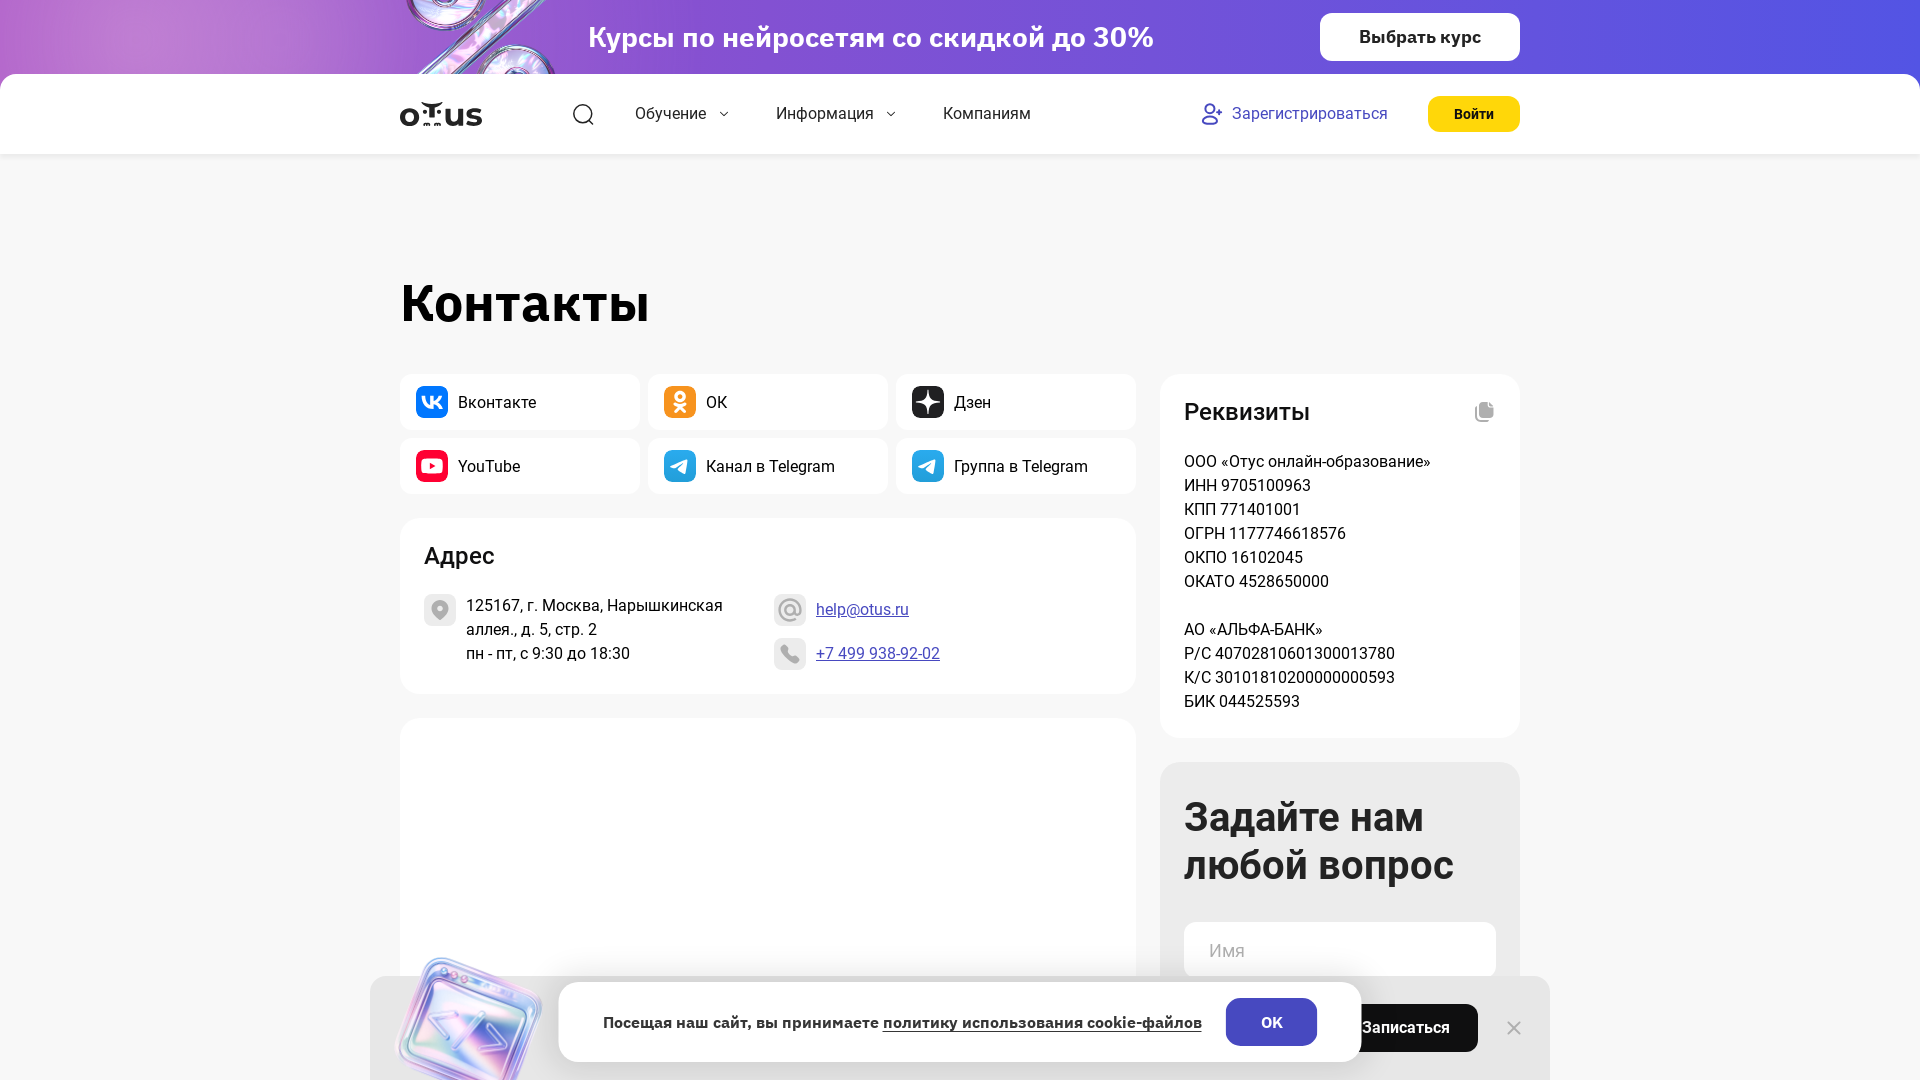

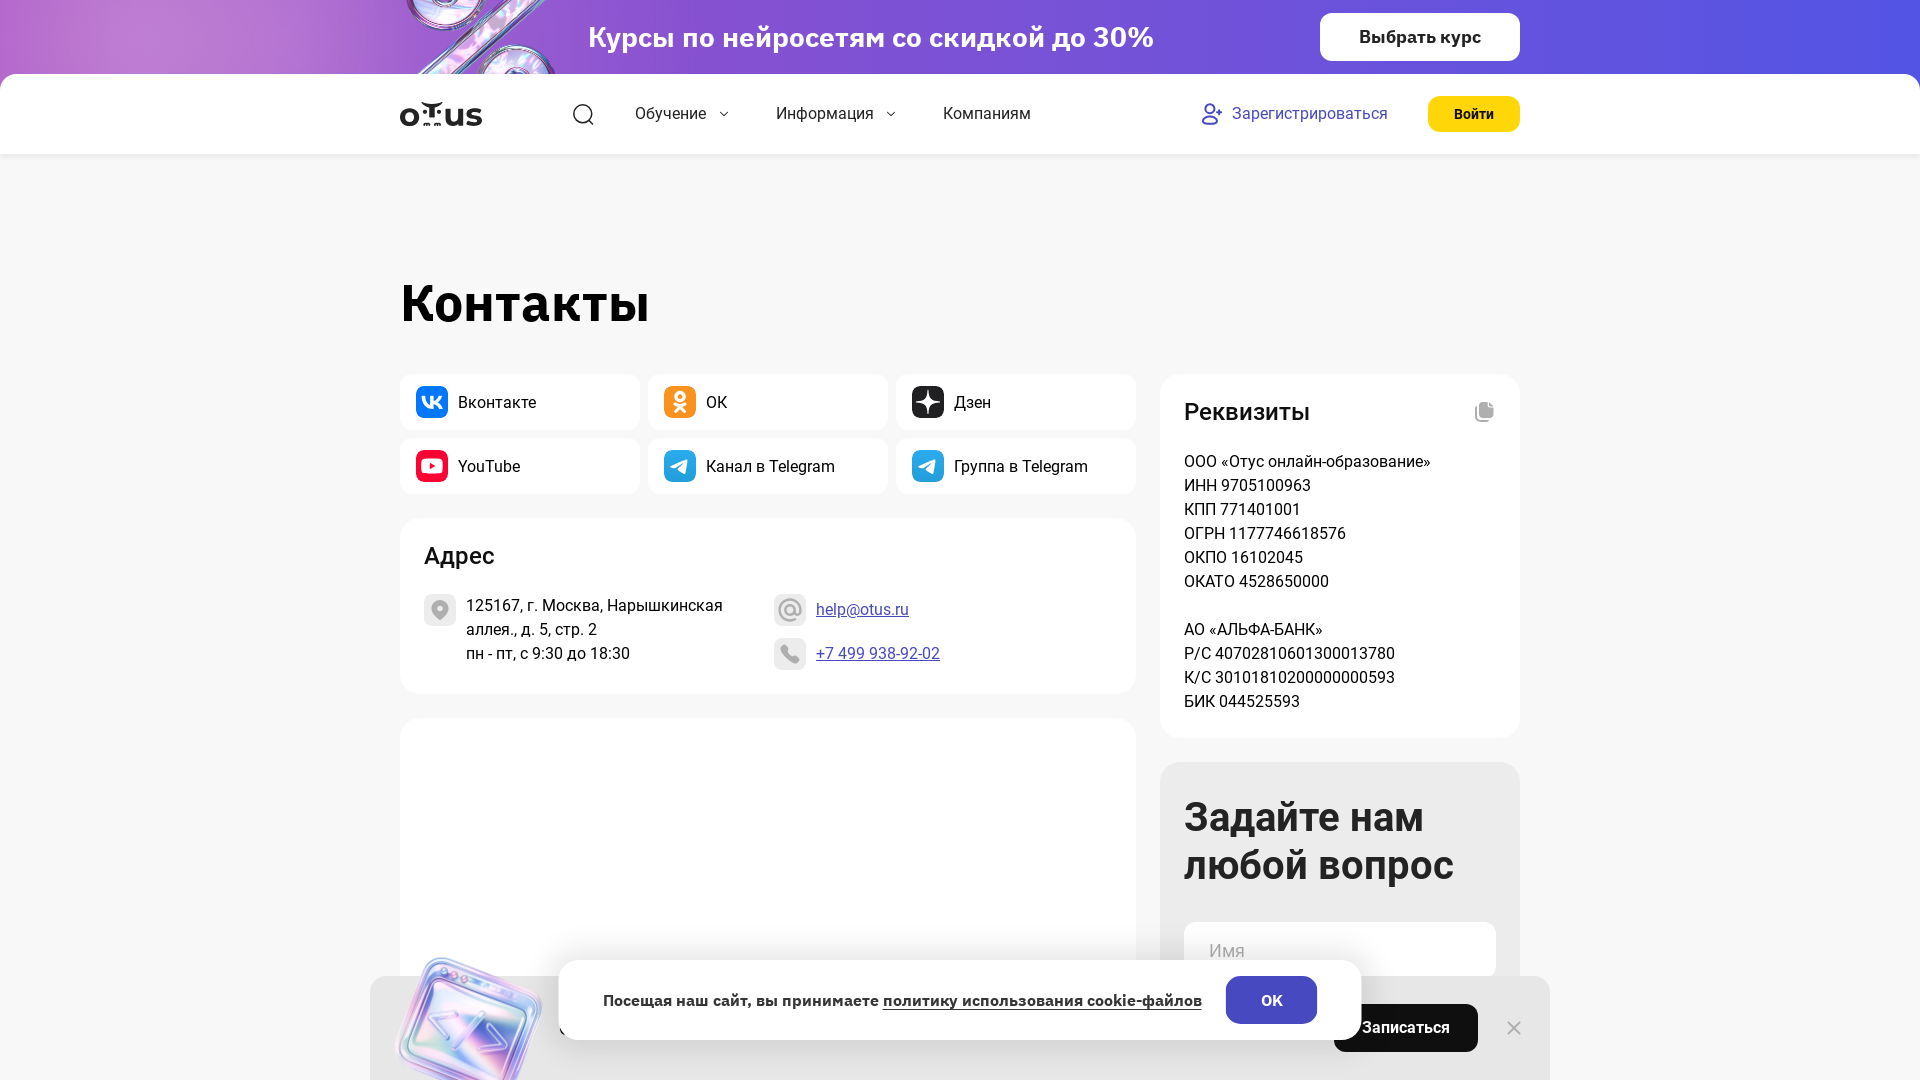